Tests the contact form functionality by filling out all fields and submitting the form to contact the admin

Starting URL: https://alchemy.hguy.co/lms

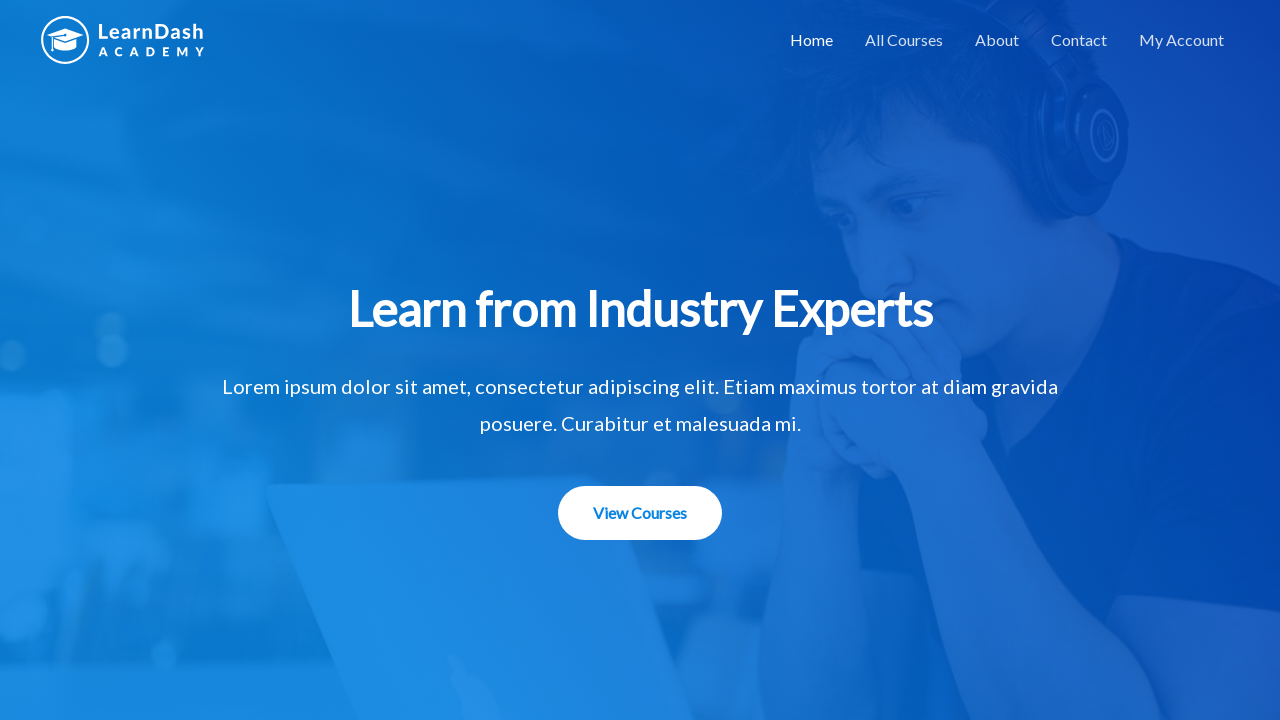

Clicked on the Contact link from the menu at (1079, 40) on xpath=//a[contains(text(),'Contact')]
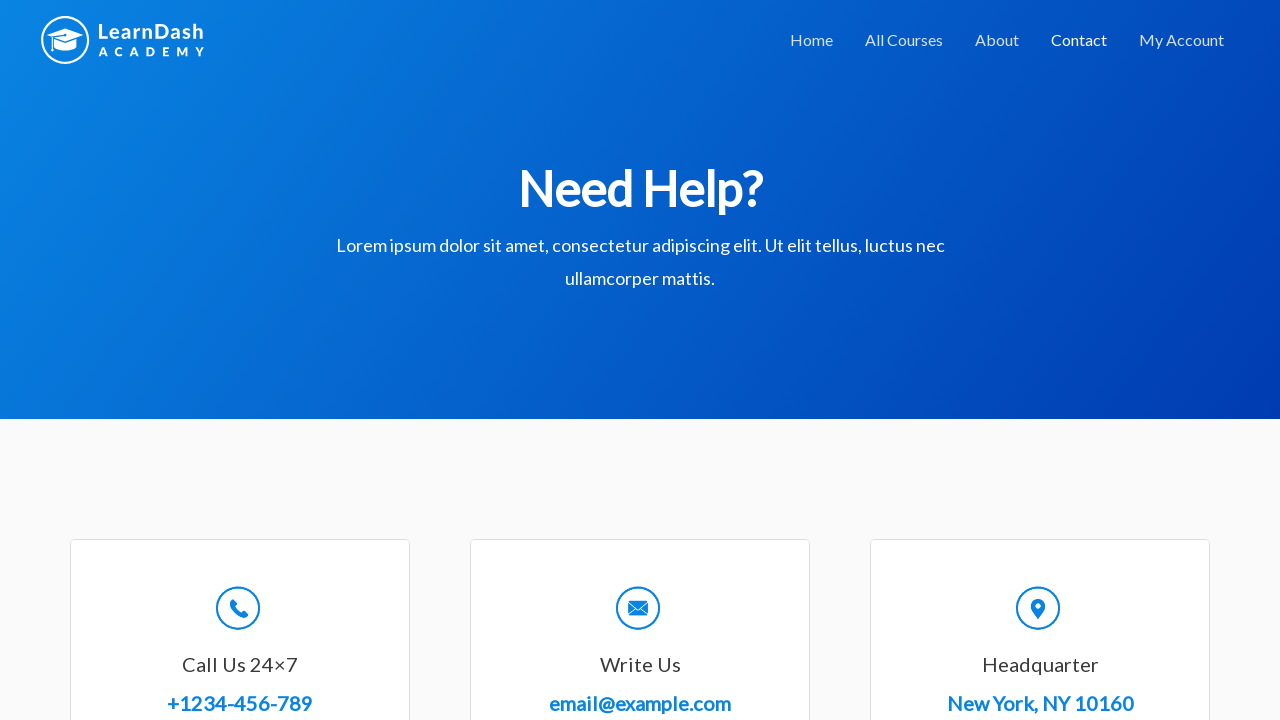

Filled in the Full Name field with 'Test FullName' on //label[contains(text(),'Full Name')]/following-sibling::input
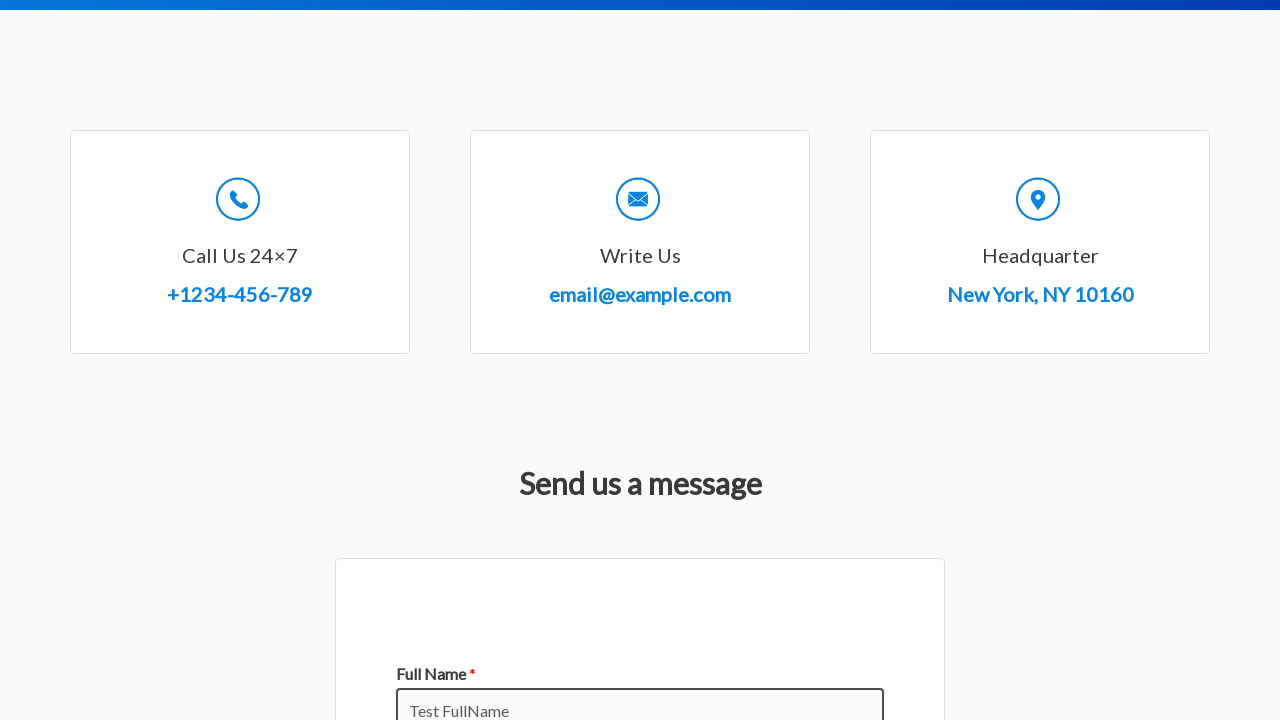

Filled in the Email field with 'test@test.com' on //label[contains(text(),'Email')]/following-sibling::input
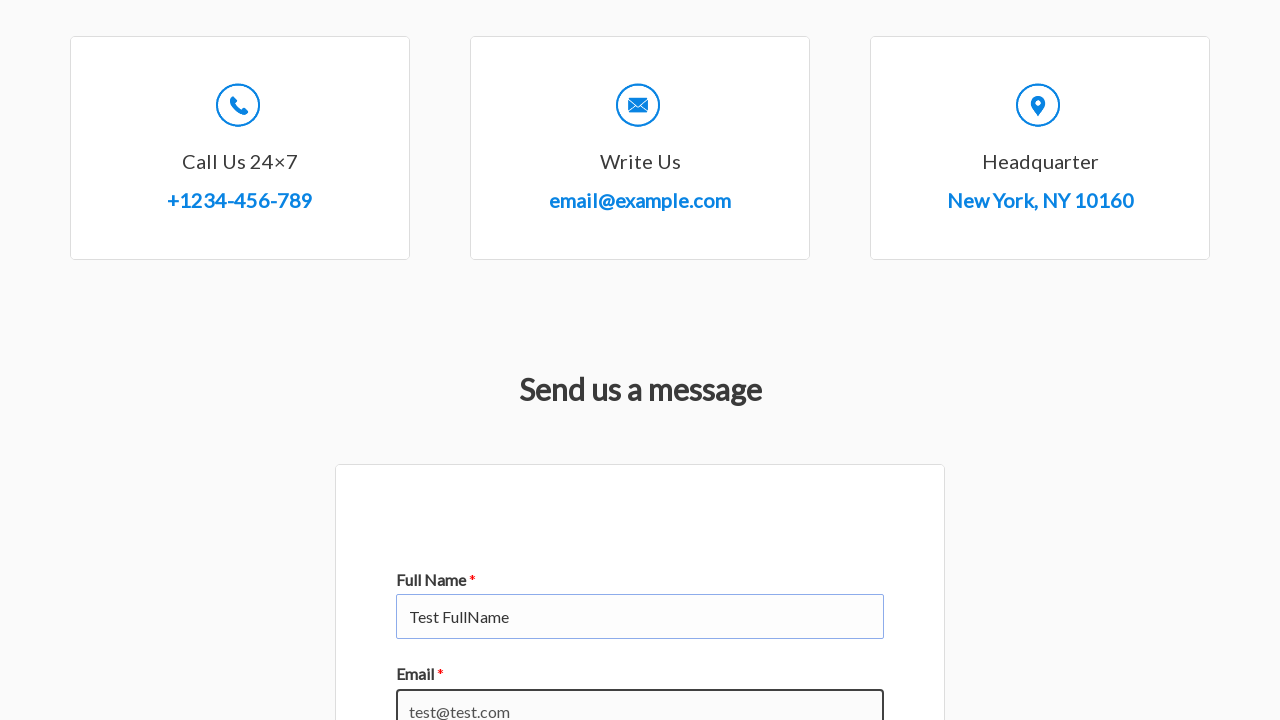

Filled in the Subject field with 'Test Subject' on //label[contains(text(),'Subject')]/following-sibling::input
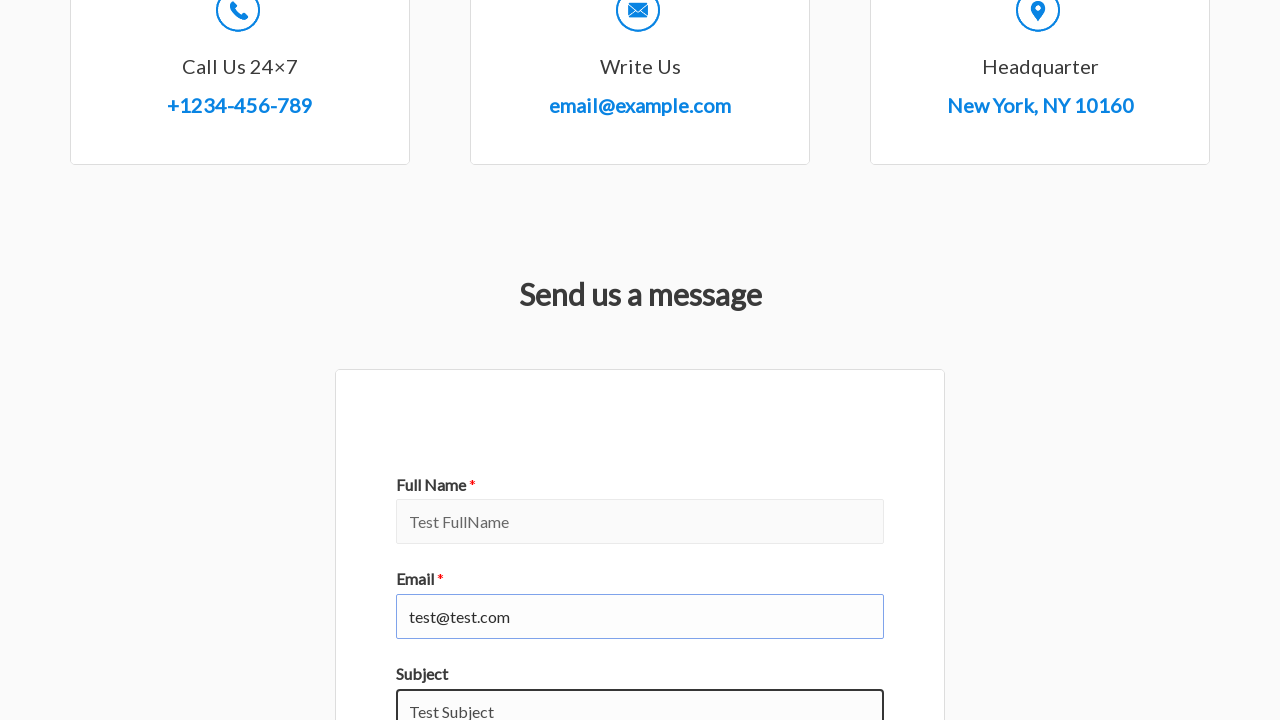

Filled in the Comment or Message field with 'Test Comment or Message' on //label[contains(text(),'Comment or Message')]/following-sibling::textarea
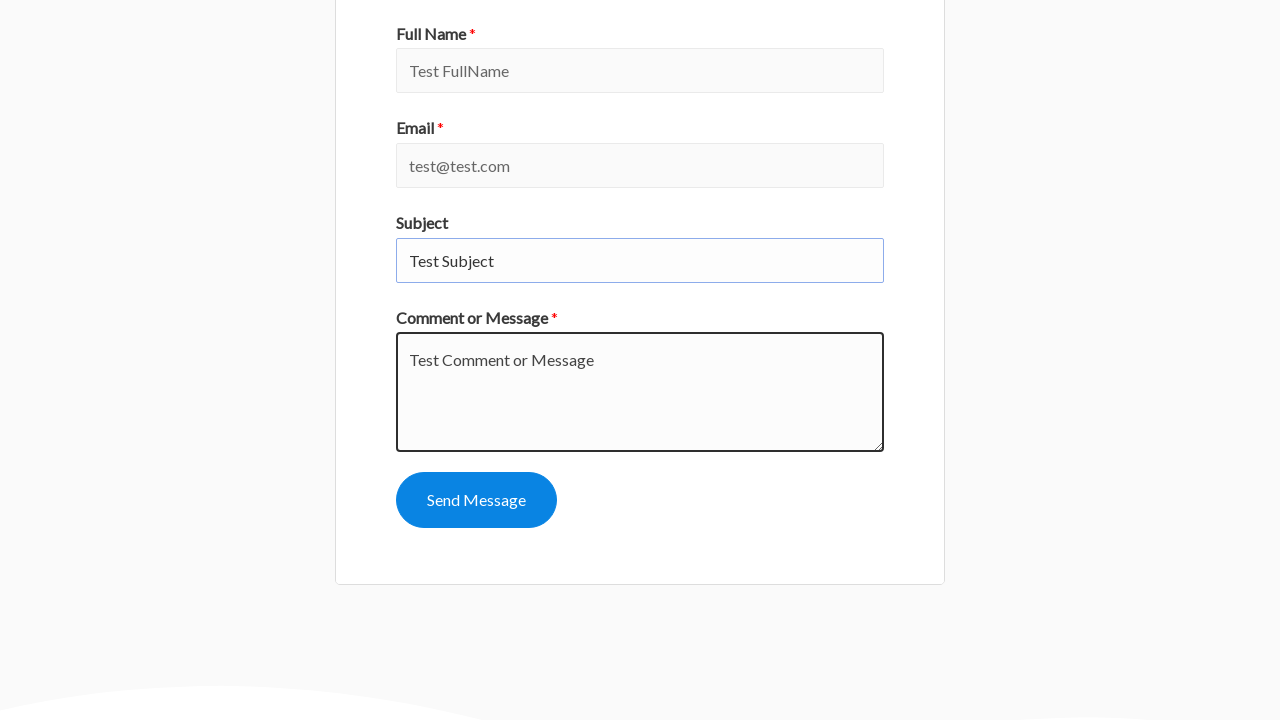

Clicked the Send Message button to submit the contact form at (476, 500) on xpath=//button[contains(text(),'Send Message')]
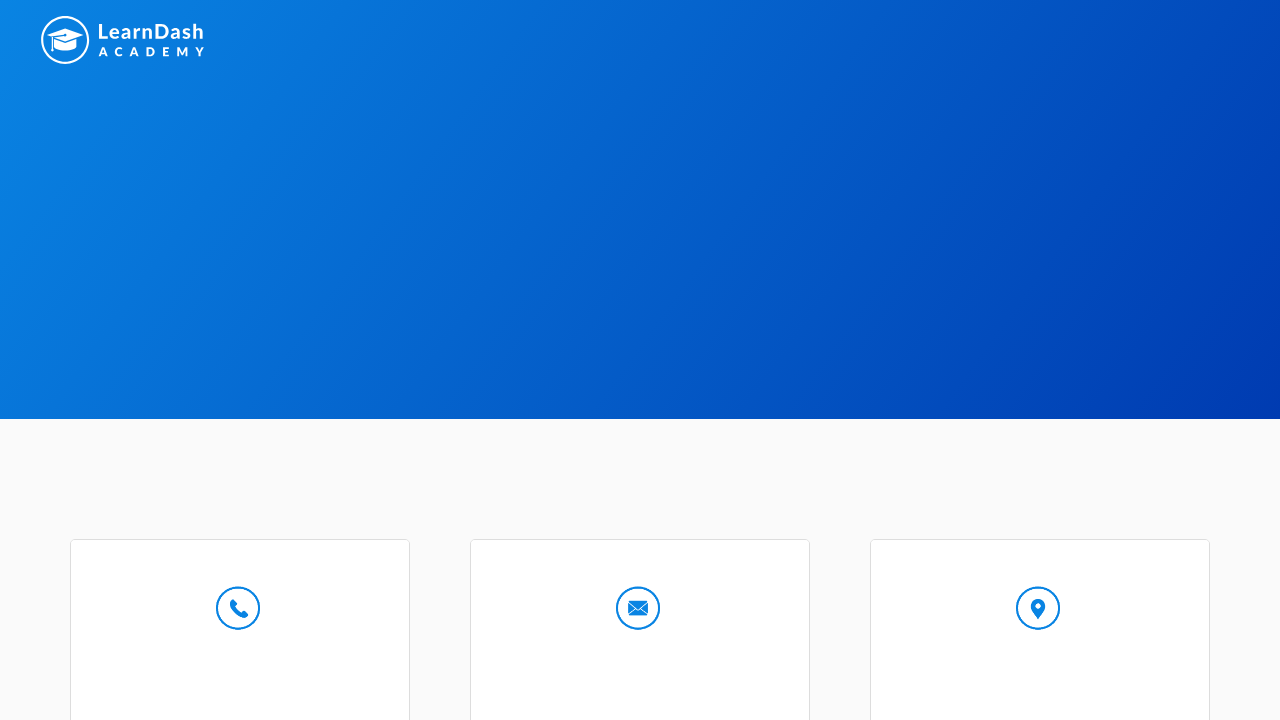

Confirmation message appeared successfully
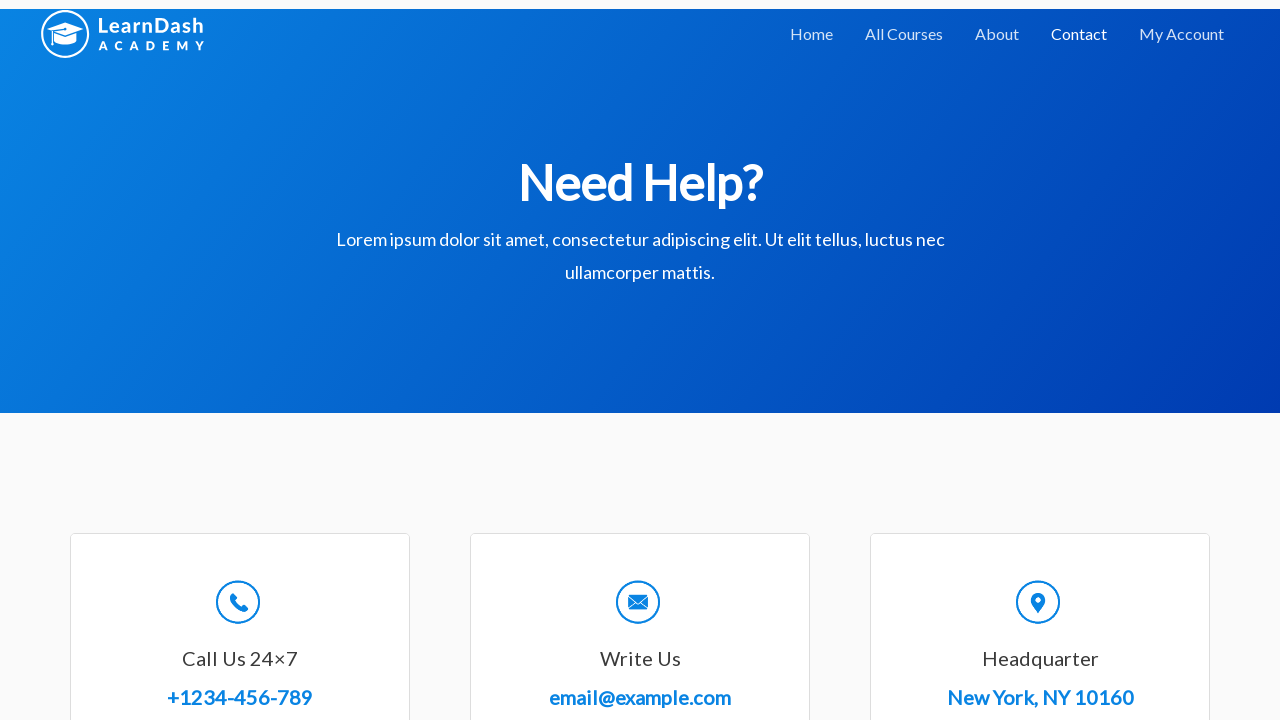

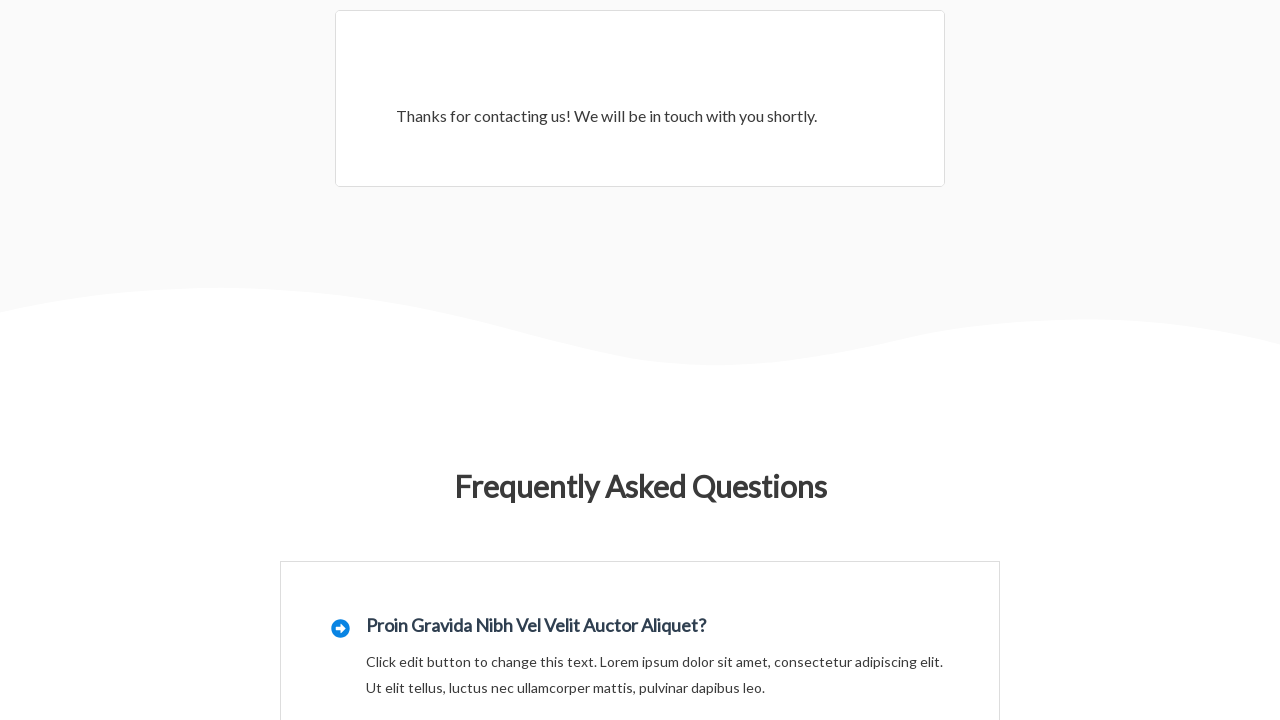